Navigates to a GitHub user's repositories tab and waits for the repository list to load.

Starting URL: https://github.com/andrejs-ps/?tab=repositories

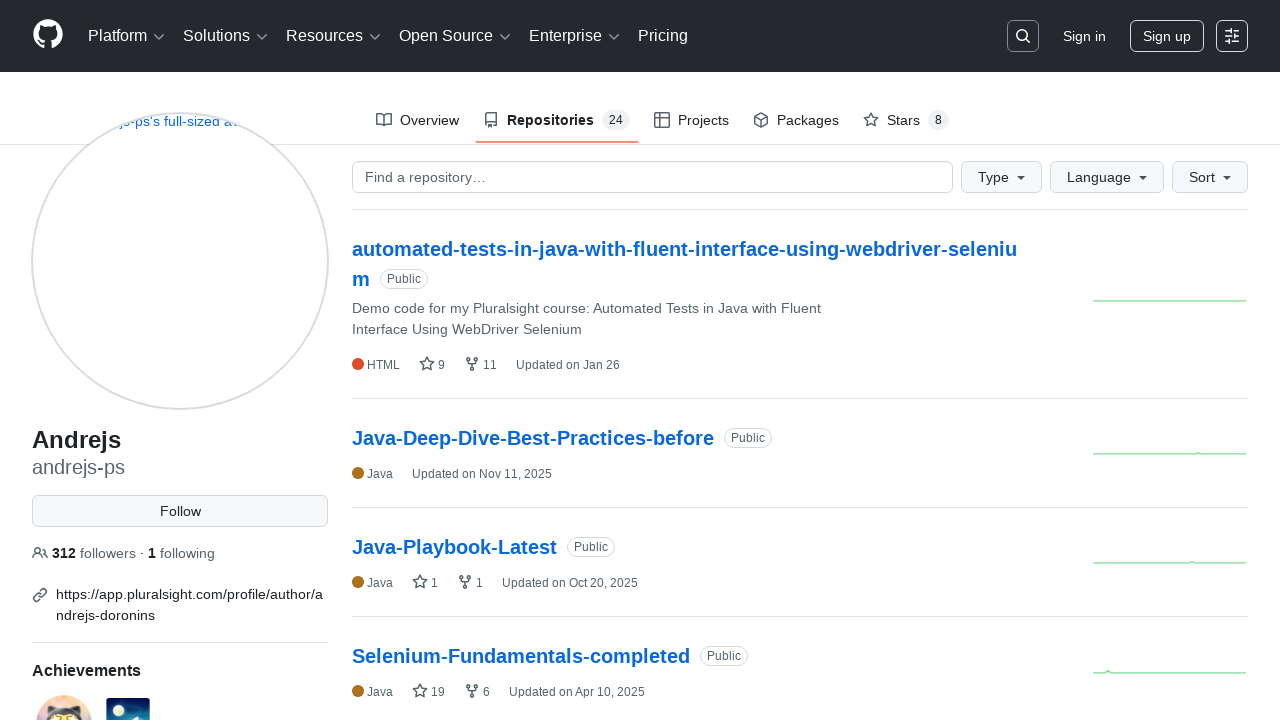

Navigated to GitHub user repositories tab
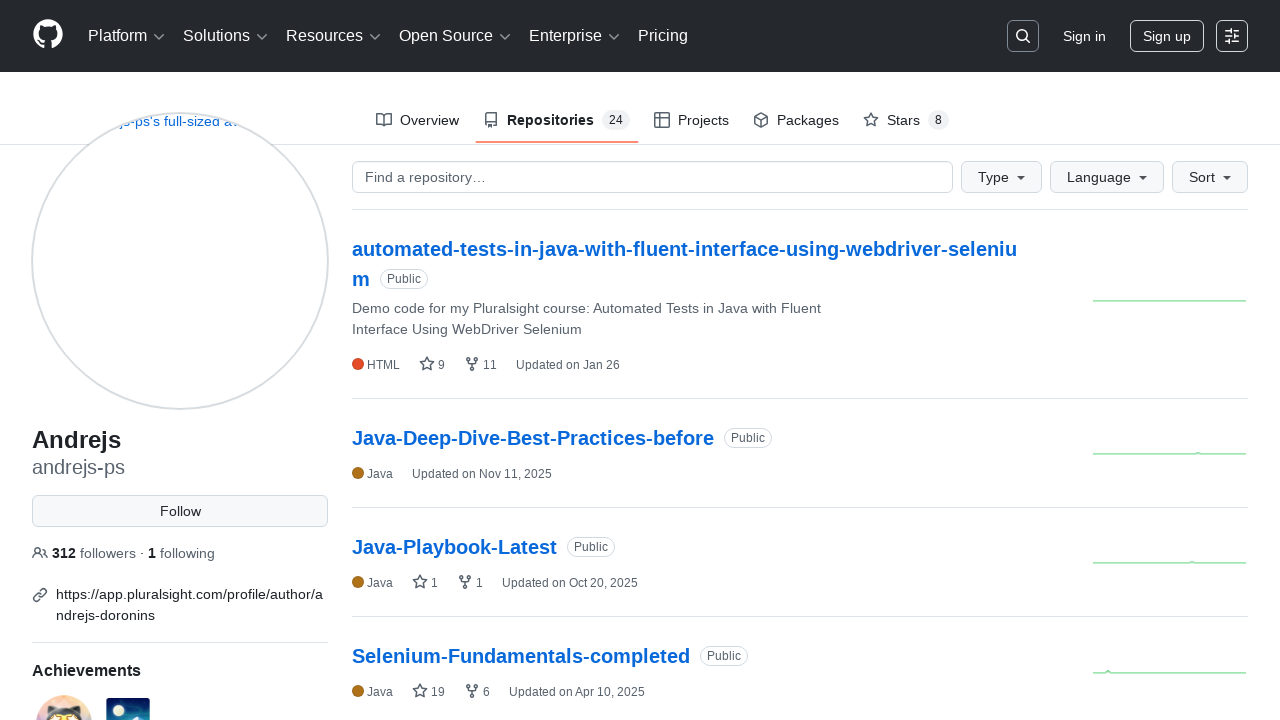

Repository list selector loaded
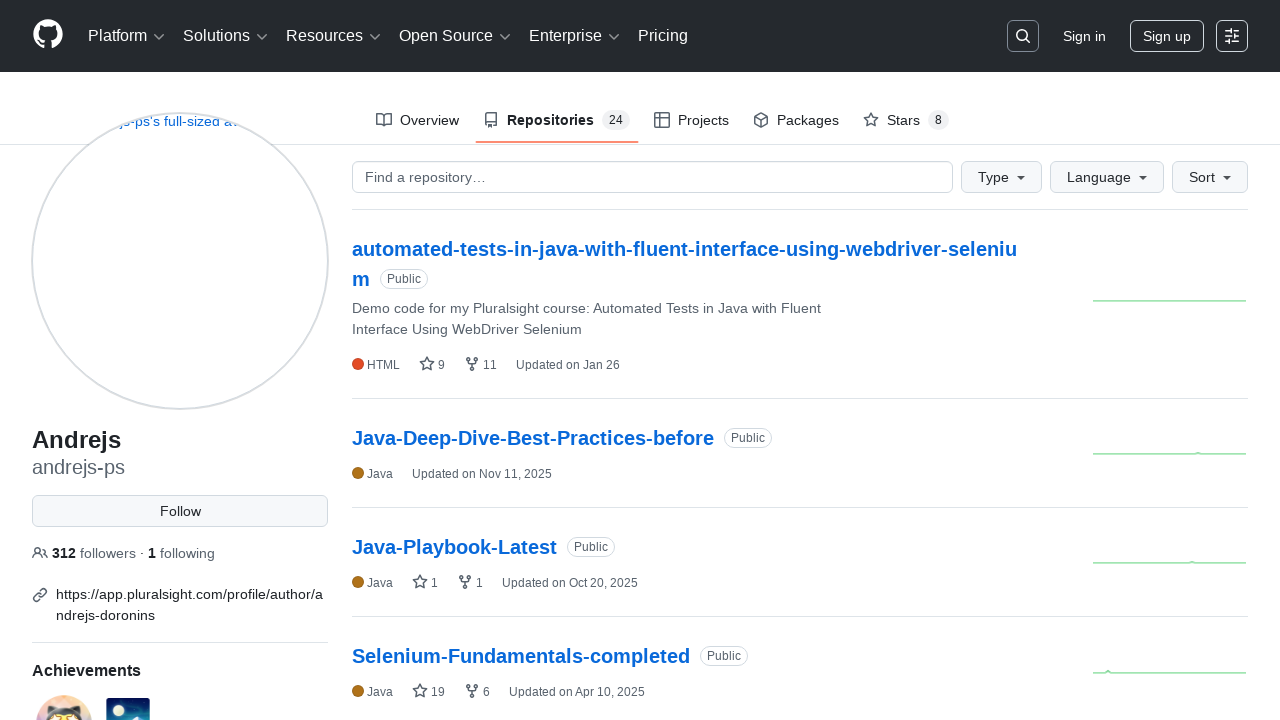

First repository item is visible
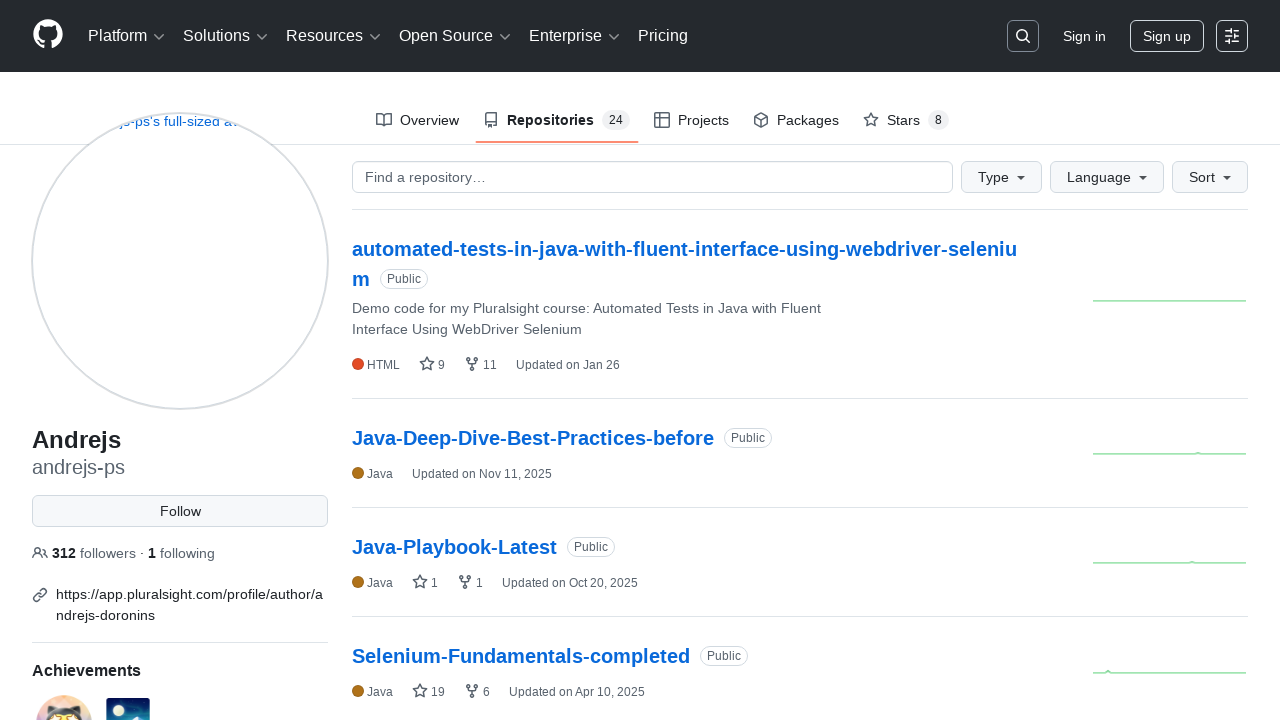

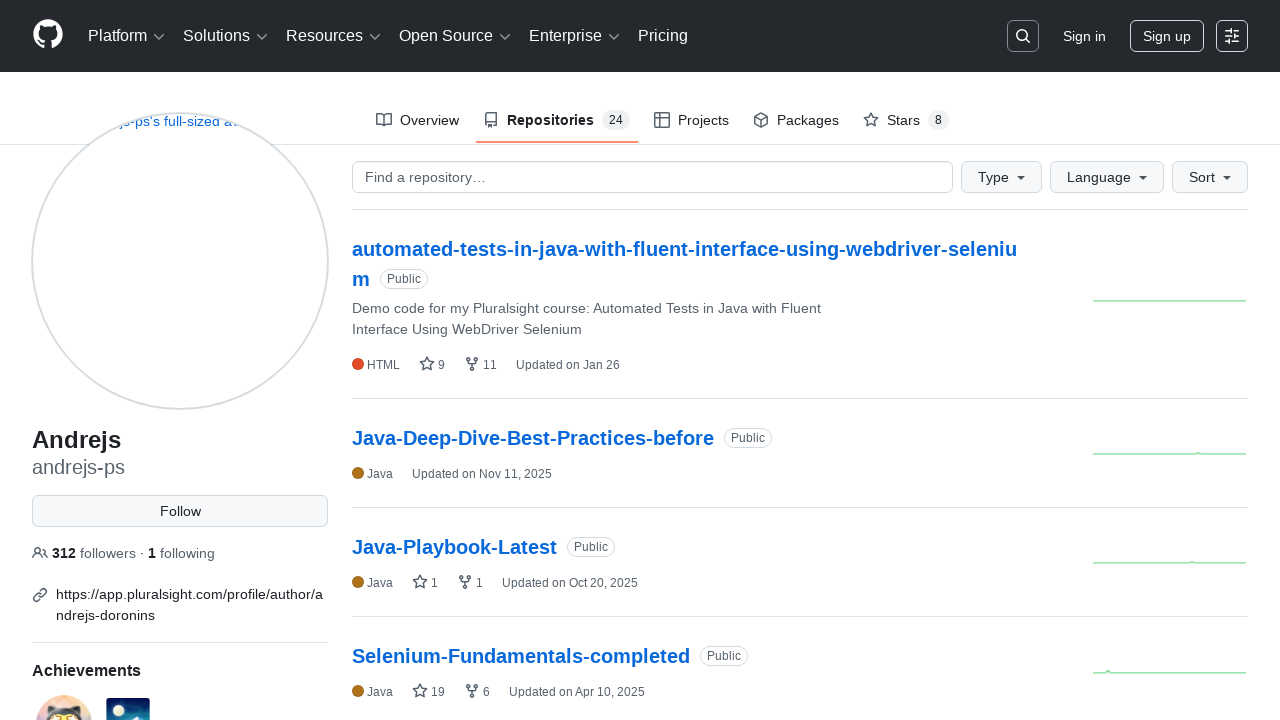